Tests the passenger dropdown selector by opening the dropdown, incrementing the adult count 4 times, and closing the dropdown to verify the selection.

Starting URL: https://rahulshettyacademy.com/dropdownsPractise/

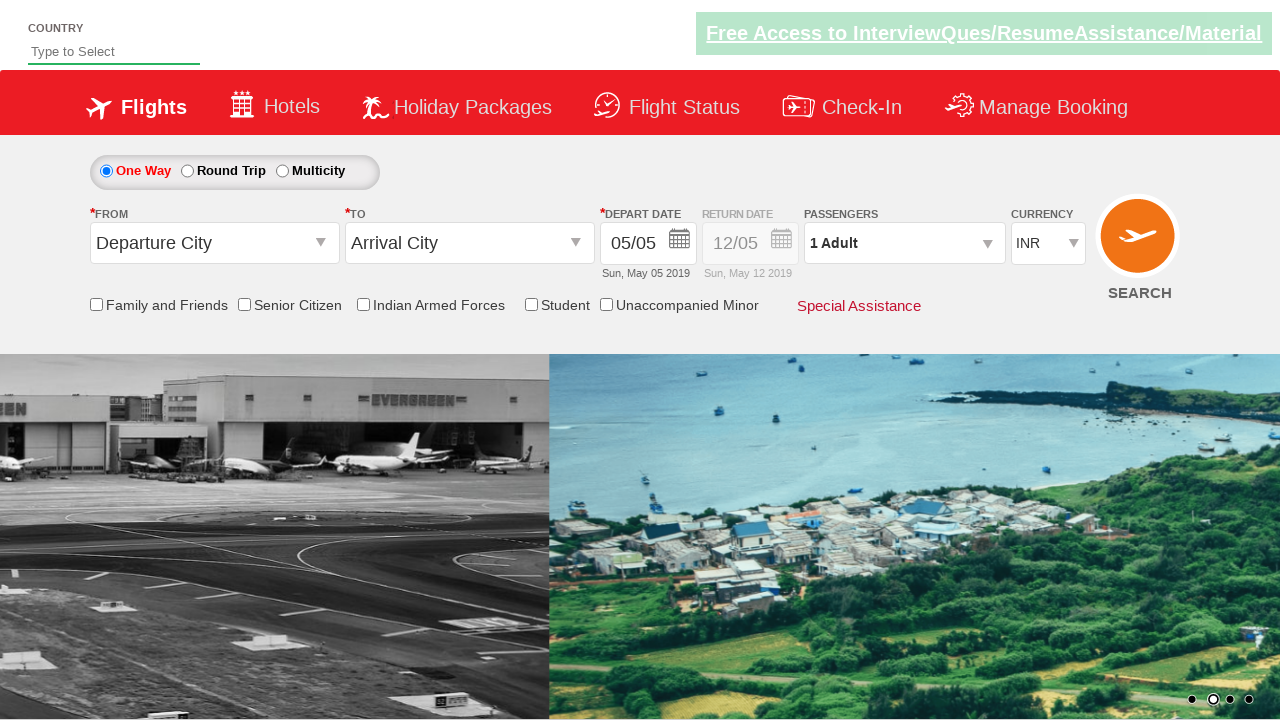

Clicked passenger info dropdown to open it at (904, 243) on #divpaxinfo
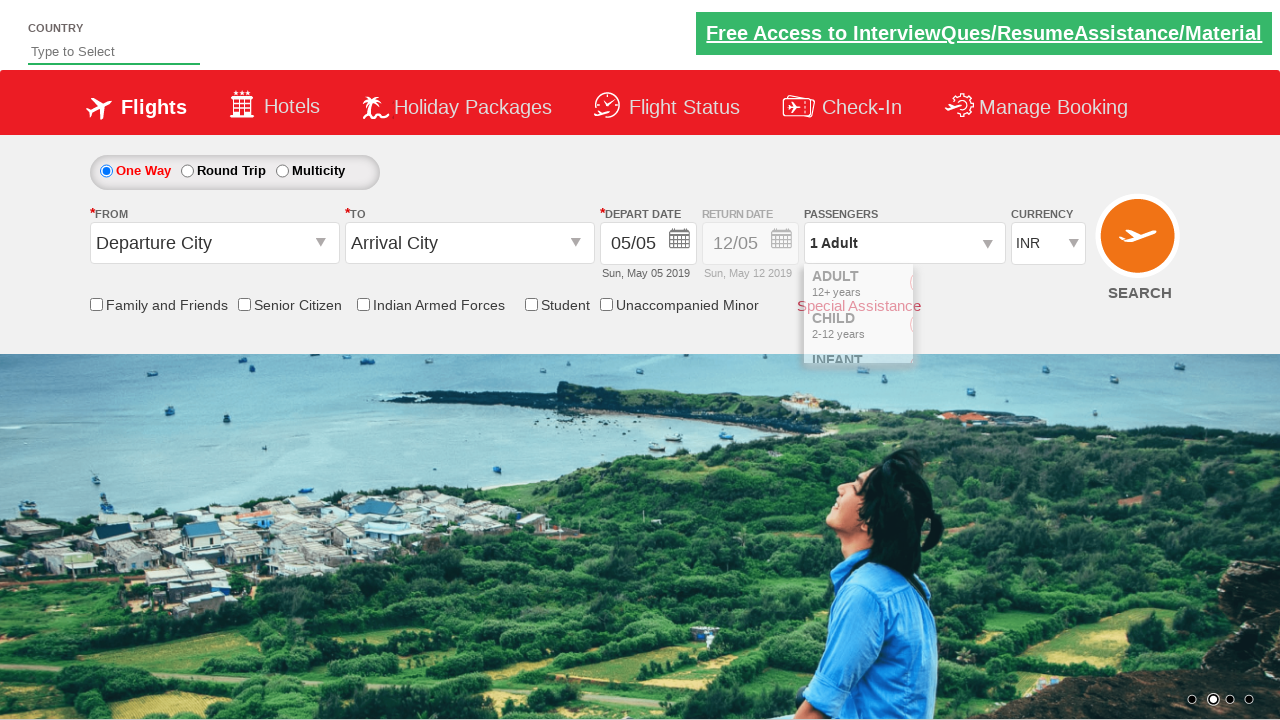

Increment adult button appeared and is visible
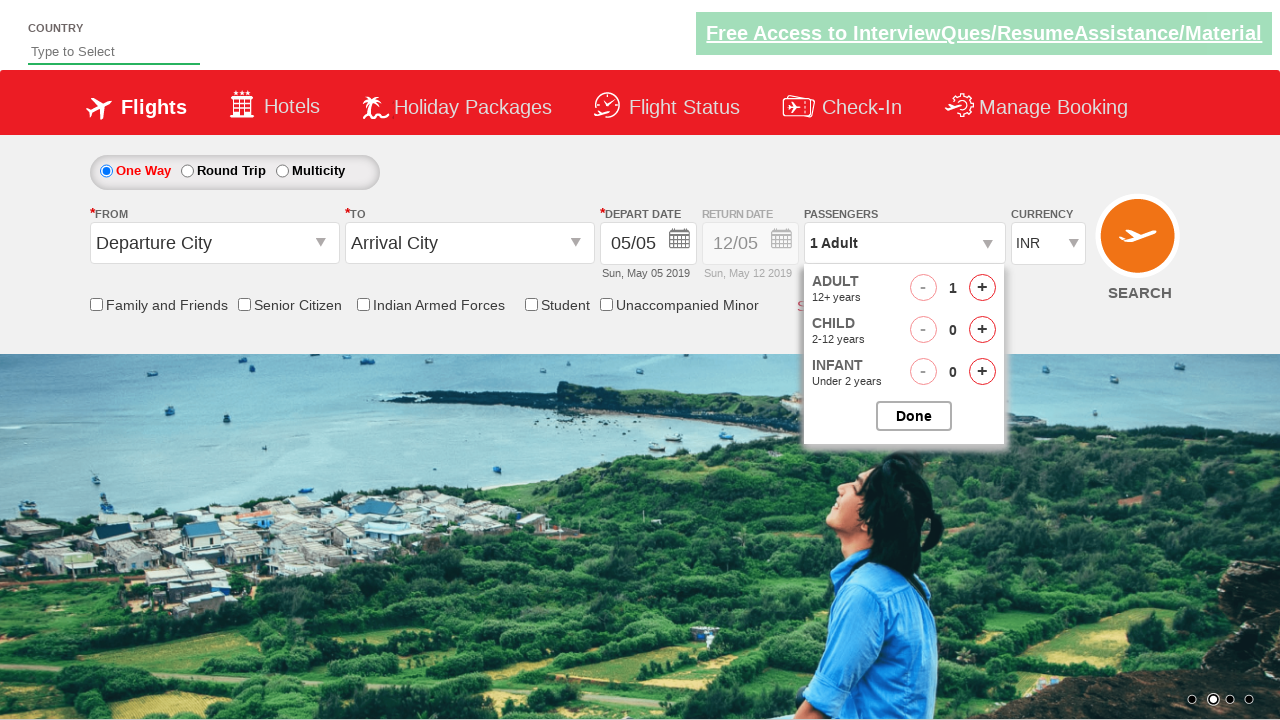

Clicked increment adult button (click 1 of 4) at (982, 288) on #hrefIncAdt
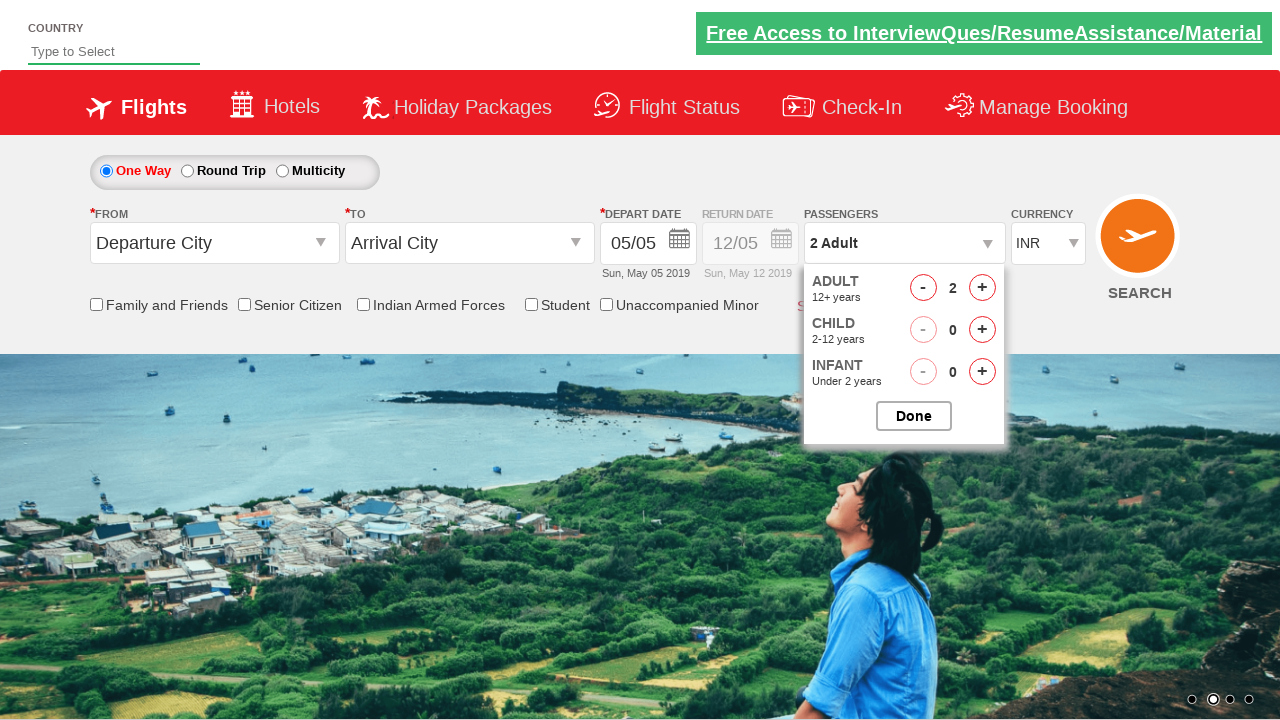

Clicked increment adult button (click 2 of 4) at (982, 288) on #hrefIncAdt
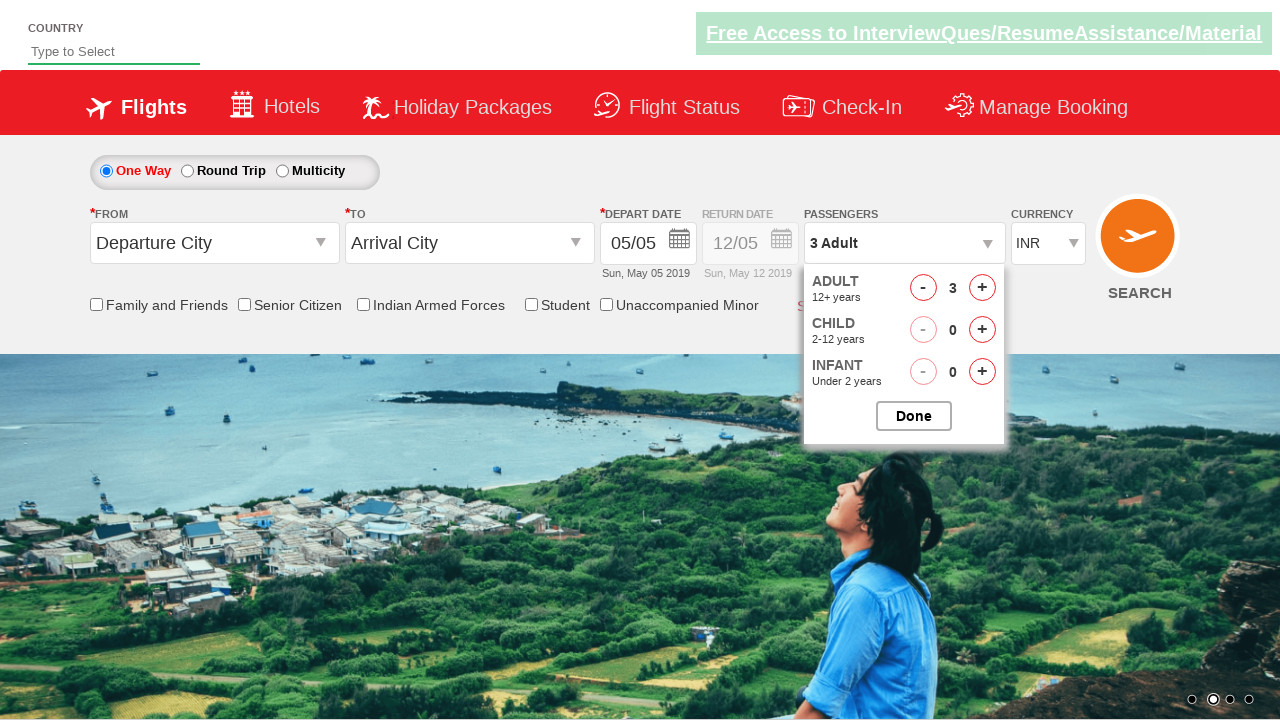

Clicked increment adult button (click 3 of 4) at (982, 288) on #hrefIncAdt
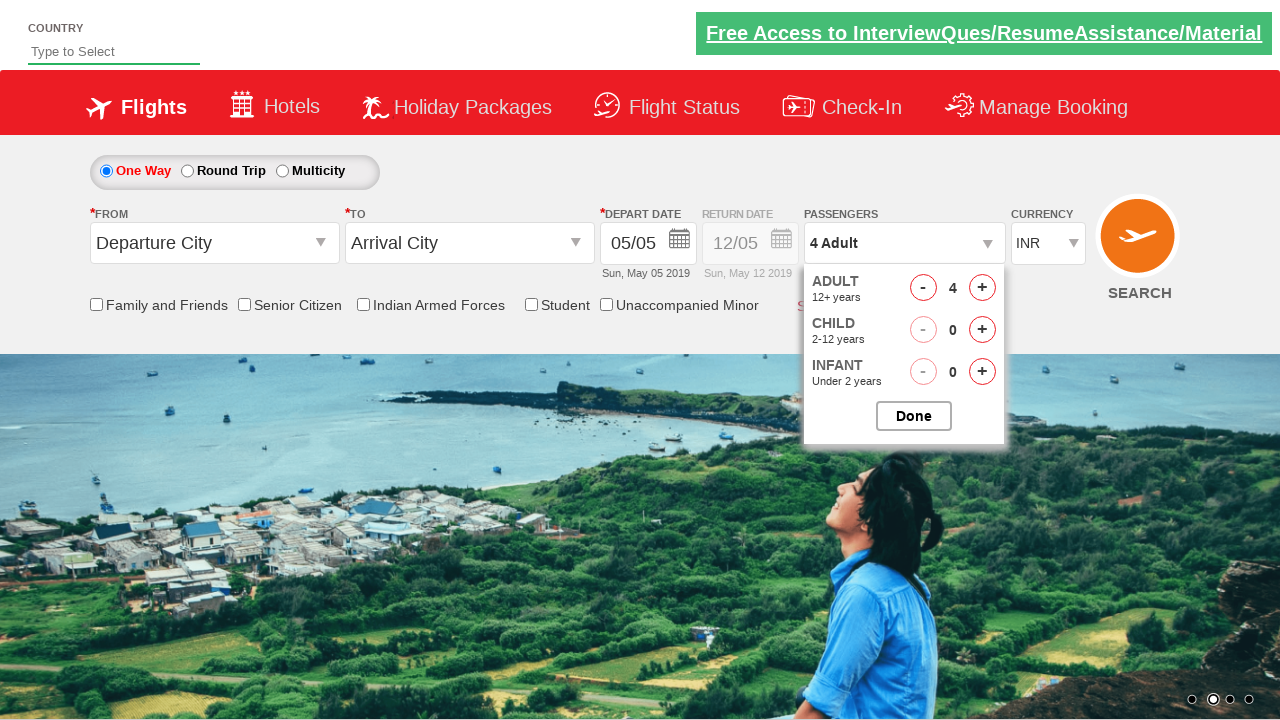

Clicked increment adult button (click 4 of 4) at (982, 288) on #hrefIncAdt
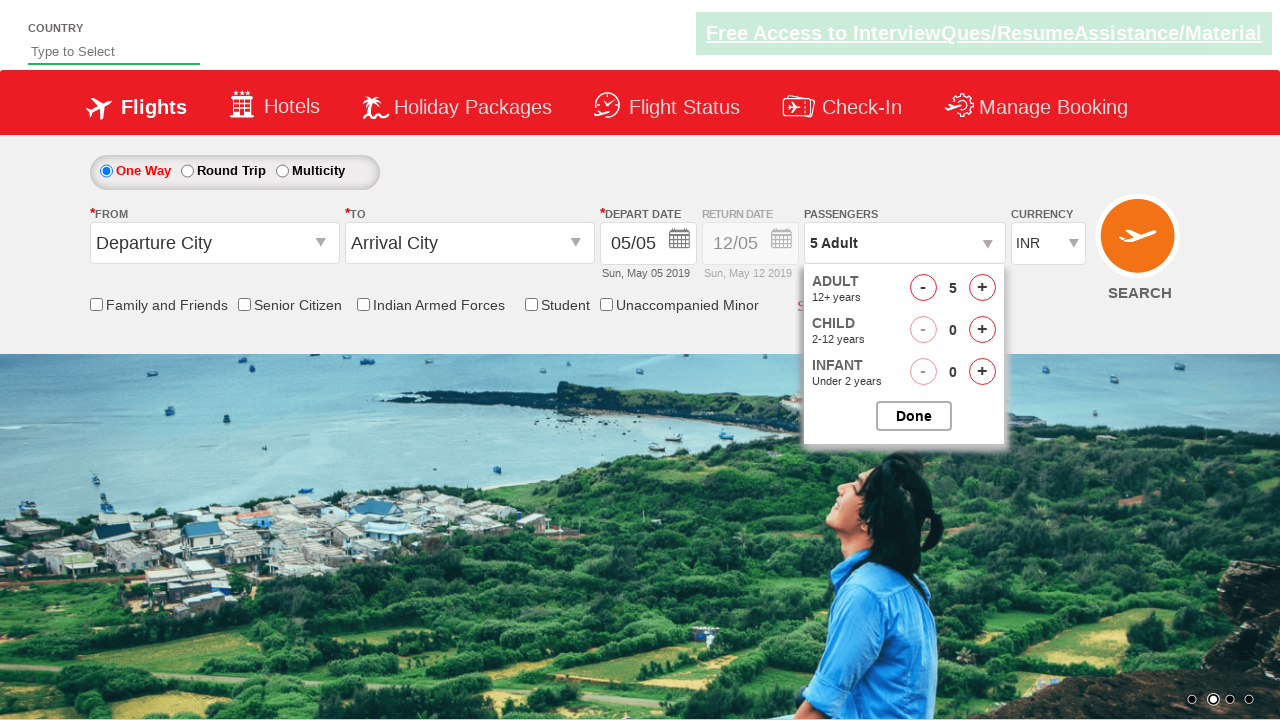

Clicked done button to close the dropdown at (914, 416) on #btnclosepaxoption
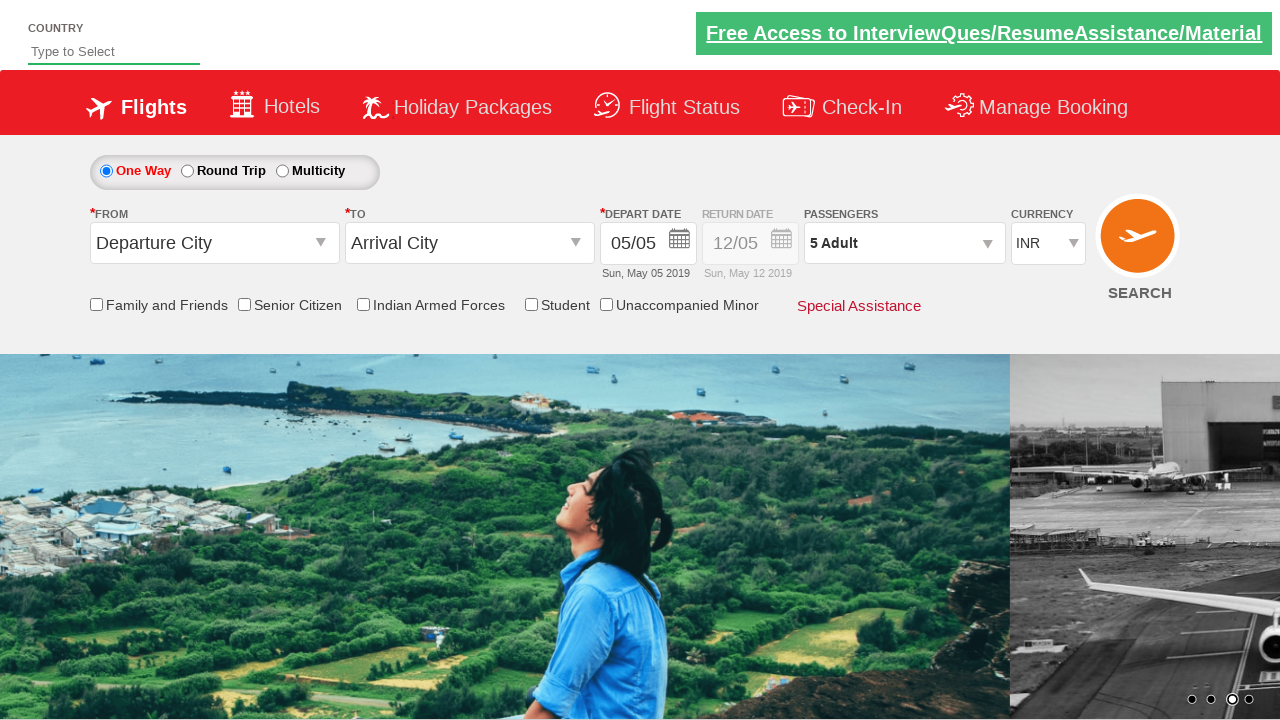

Dropdown closed and passenger selection is visible
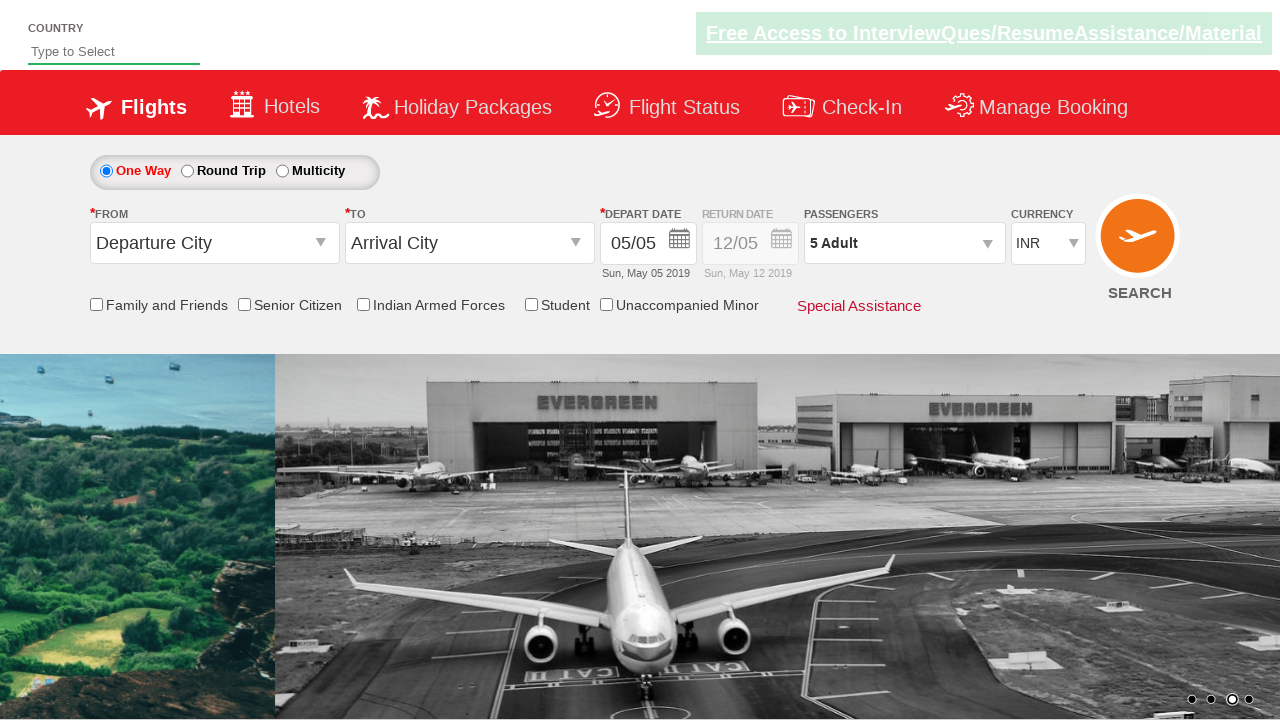

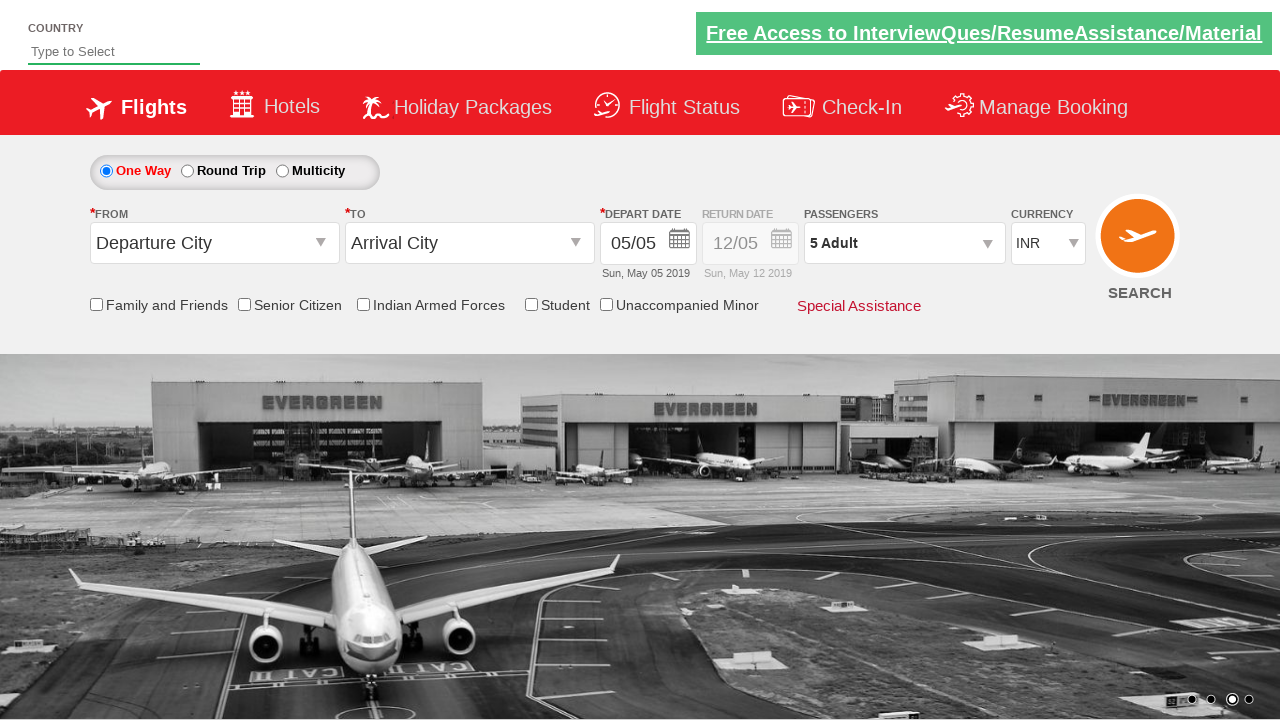